Tests adding specific vegetable items (Cucumber, Brocolli, Beetroot) to a shopping cart on an e-commerce practice site by iterating through available products and clicking the "Add to cart" button for matching items.

Starting URL: https://rahulshettyacademy.com/seleniumPractise/

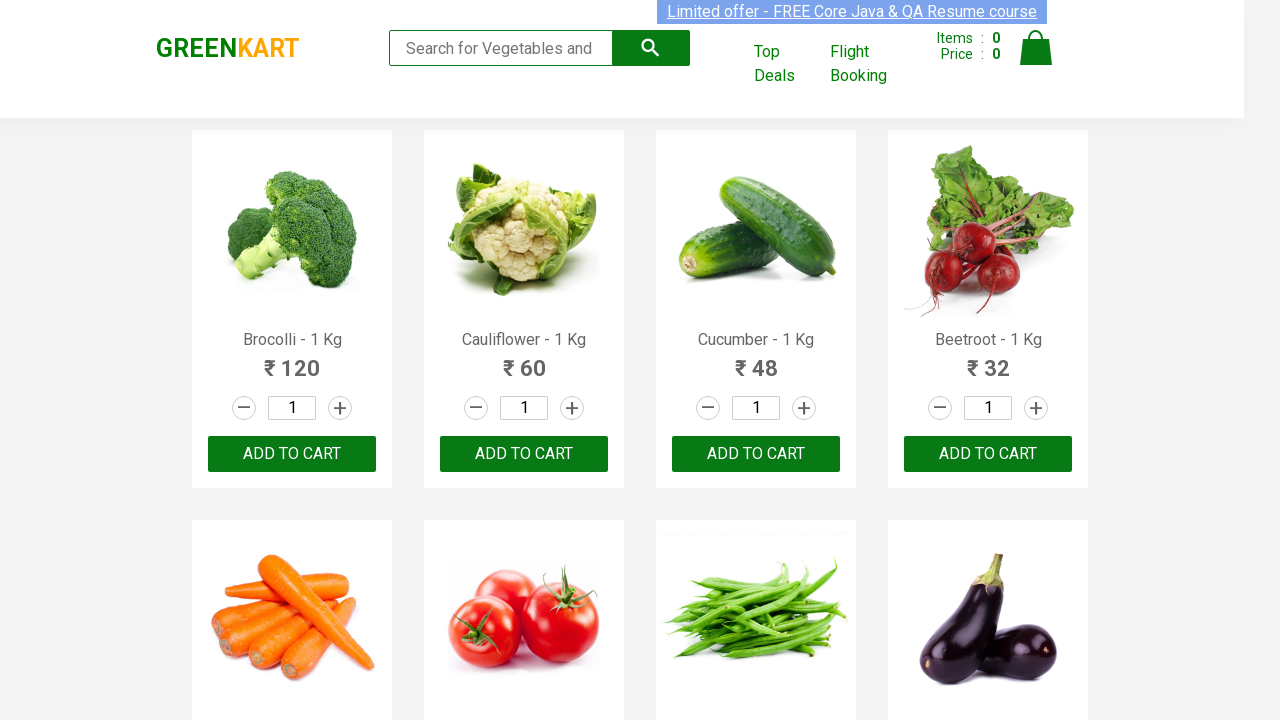

Waited for product names to load
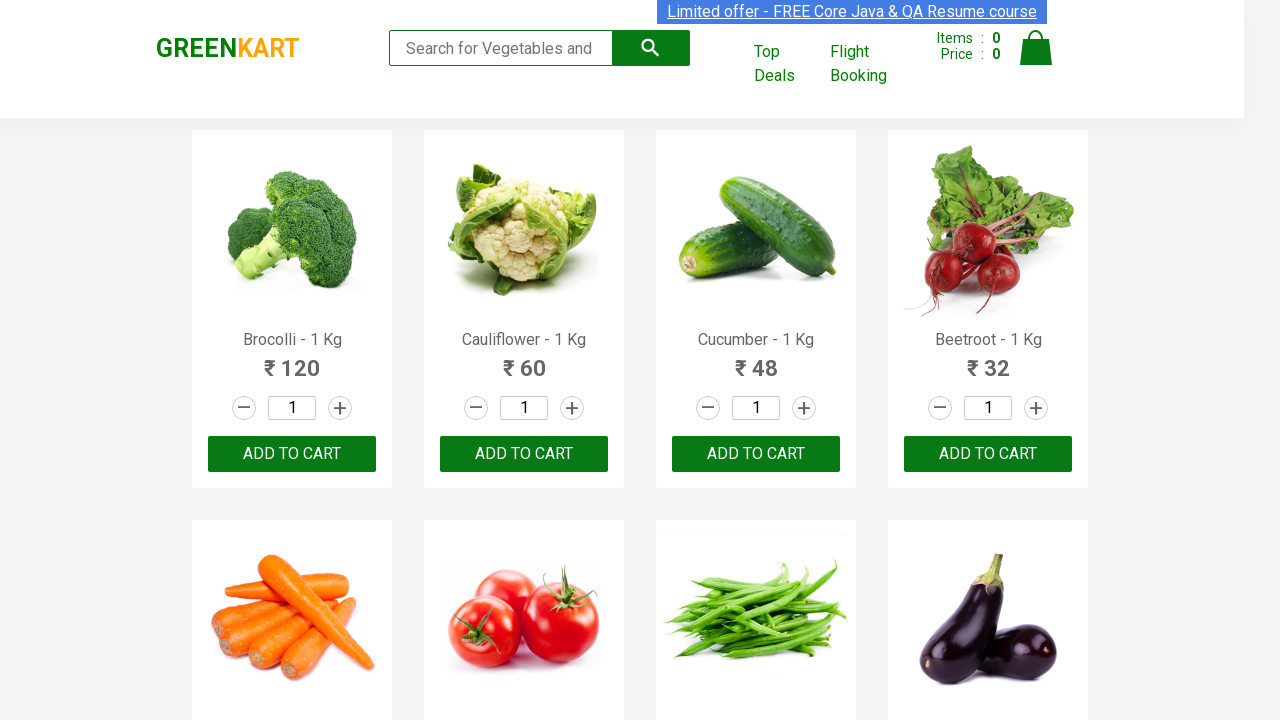

Retrieved all product name elements
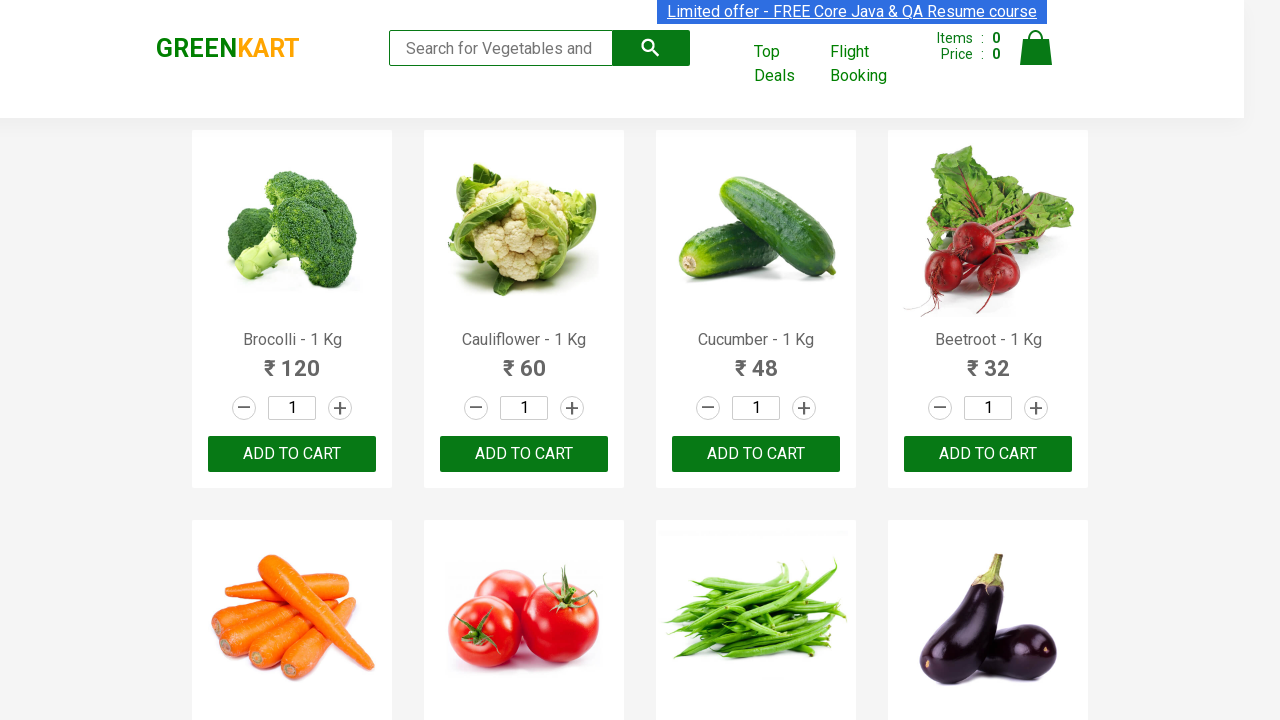

Retrieved all 'Add to cart' buttons
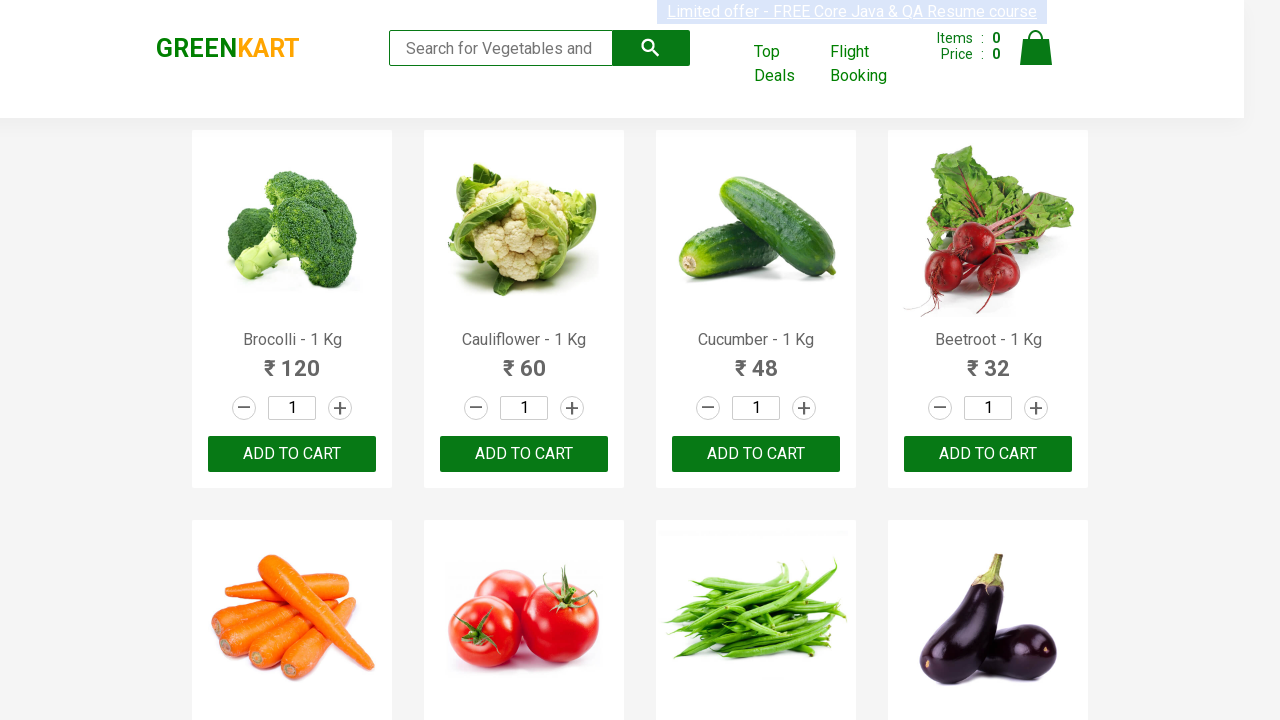

Retrieved product text: Brocolli - 1 Kg
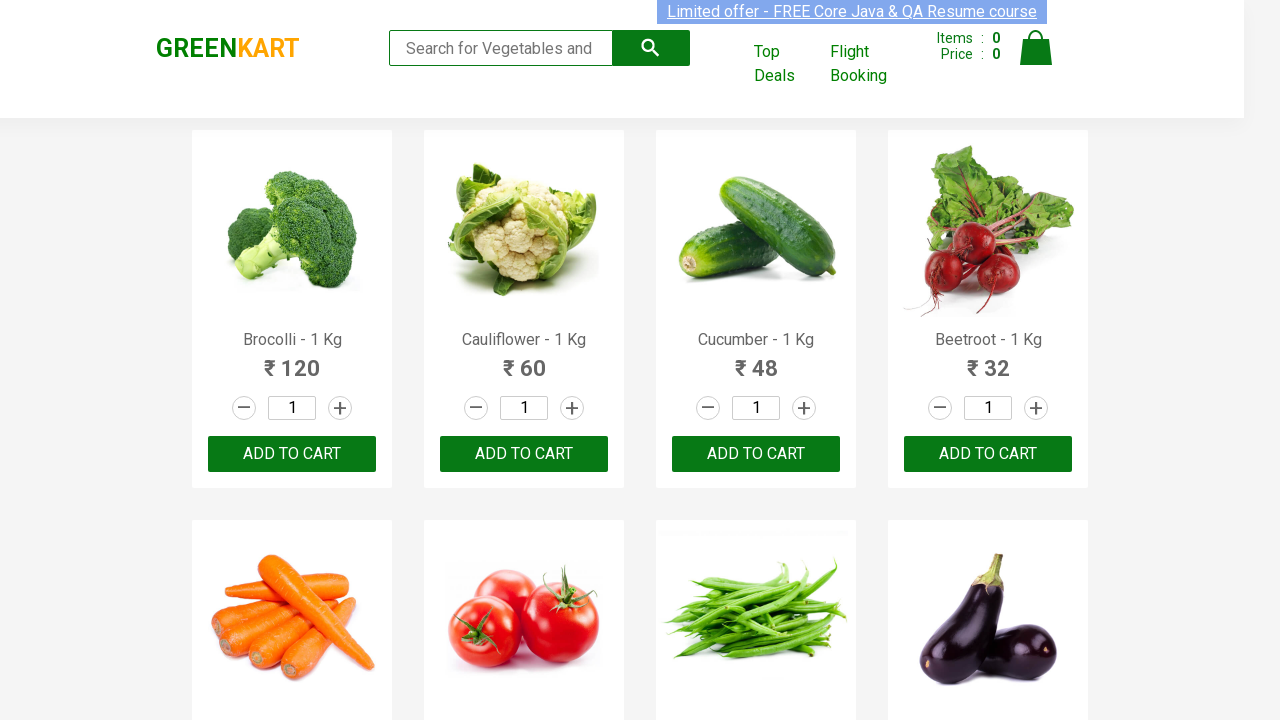

Clicked 'Add to cart' button for Brocolli at (292, 454) on xpath=//div[@class='product-action']/button >> nth=0
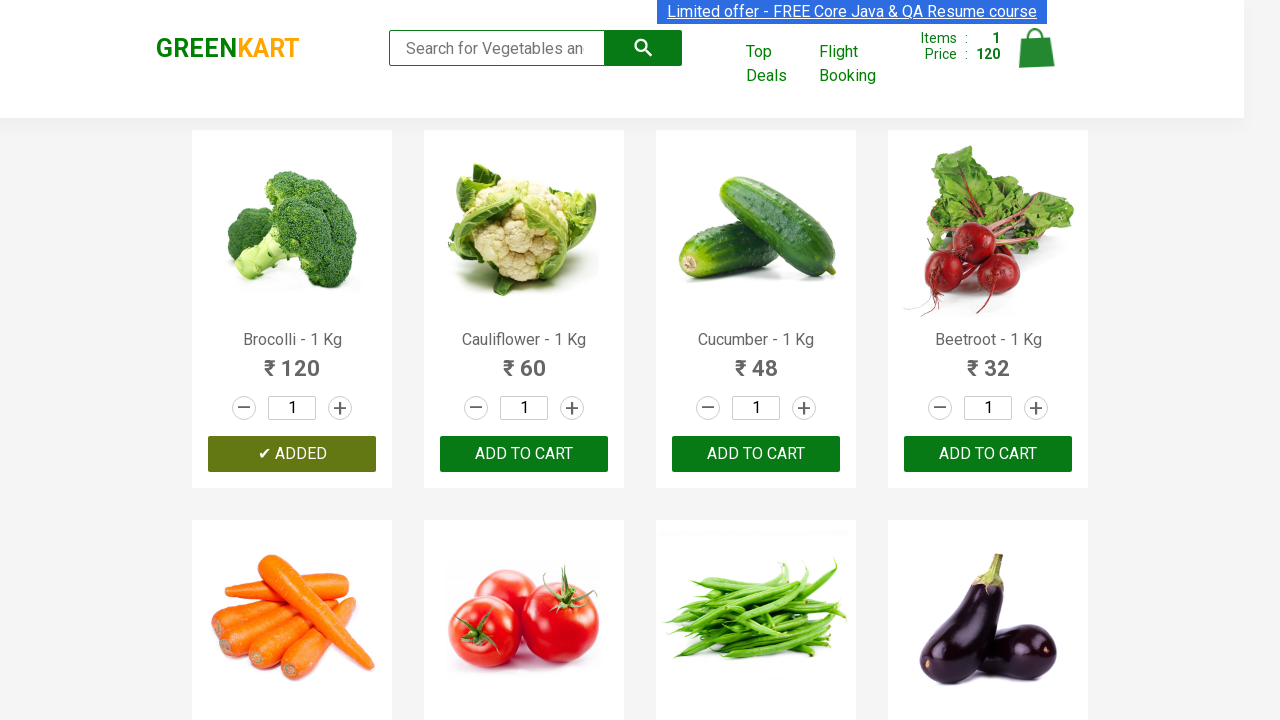

Retrieved product text: Cauliflower - 1 Kg
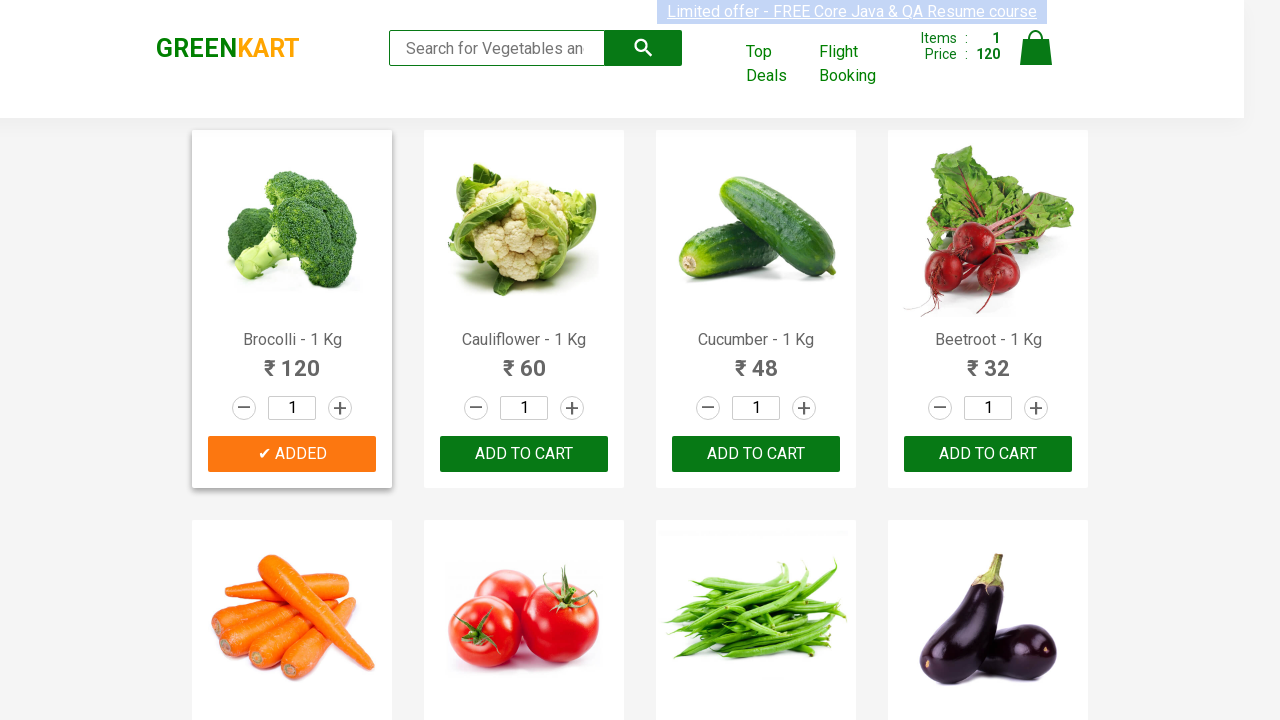

Retrieved product text: Cucumber - 1 Kg
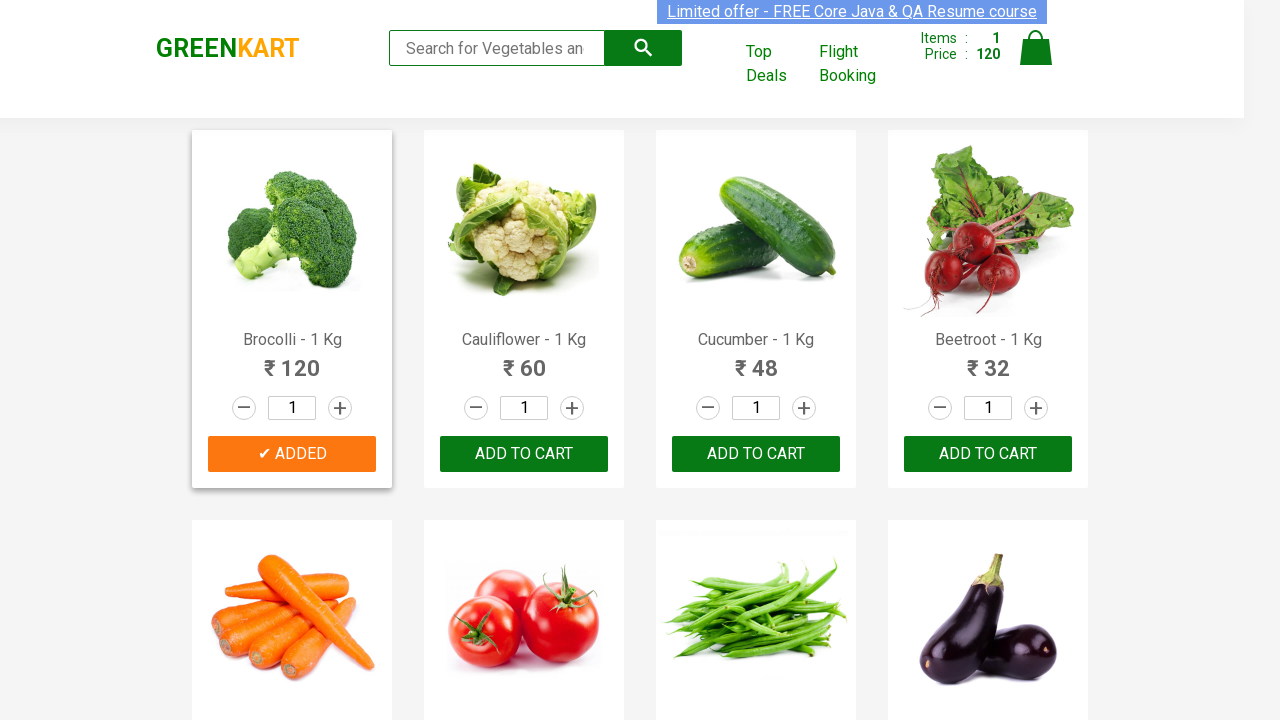

Clicked 'Add to cart' button for Cucumber at (756, 454) on xpath=//div[@class='product-action']/button >> nth=2
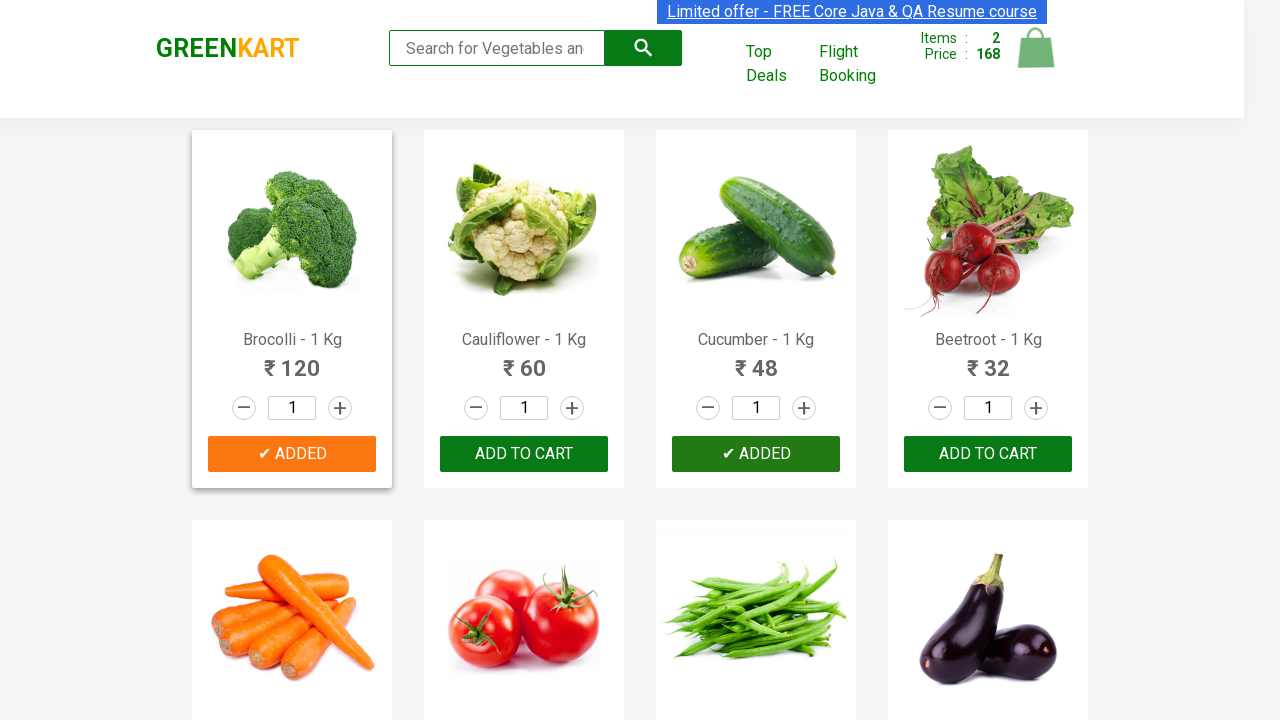

Retrieved product text: Beetroot - 1 Kg
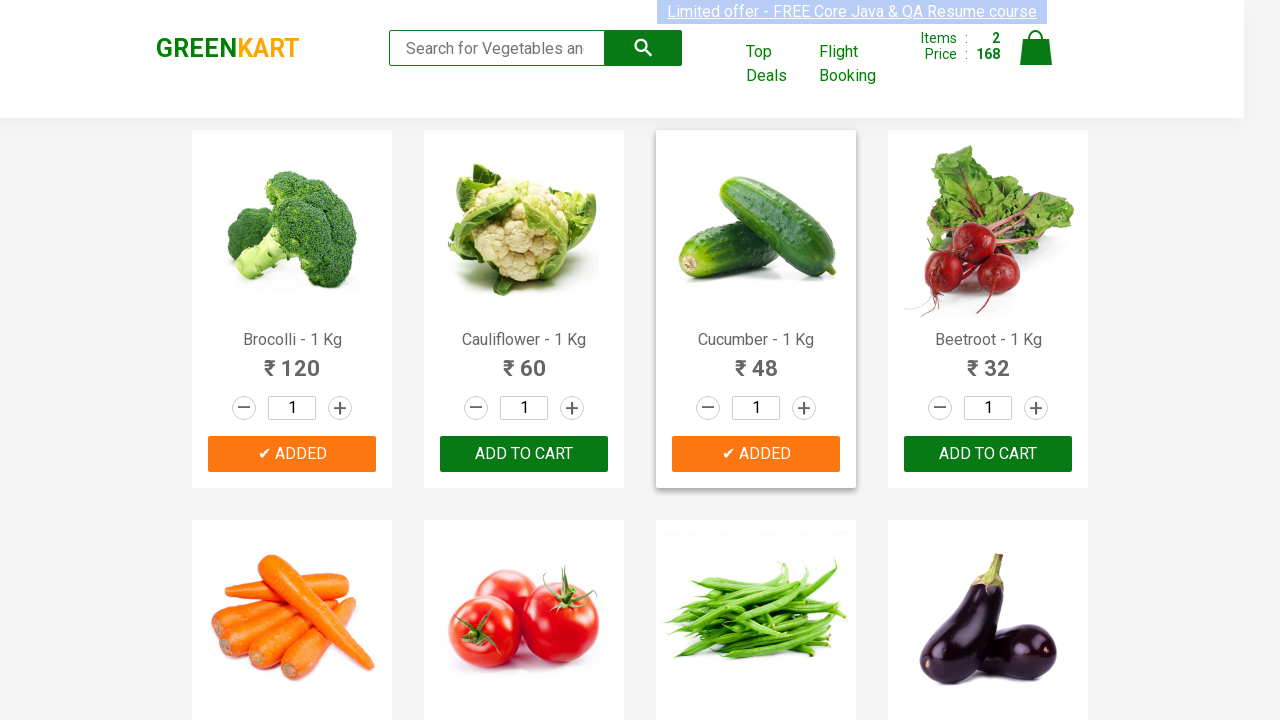

Clicked 'Add to cart' button for Beetroot at (988, 454) on xpath=//div[@class='product-action']/button >> nth=3
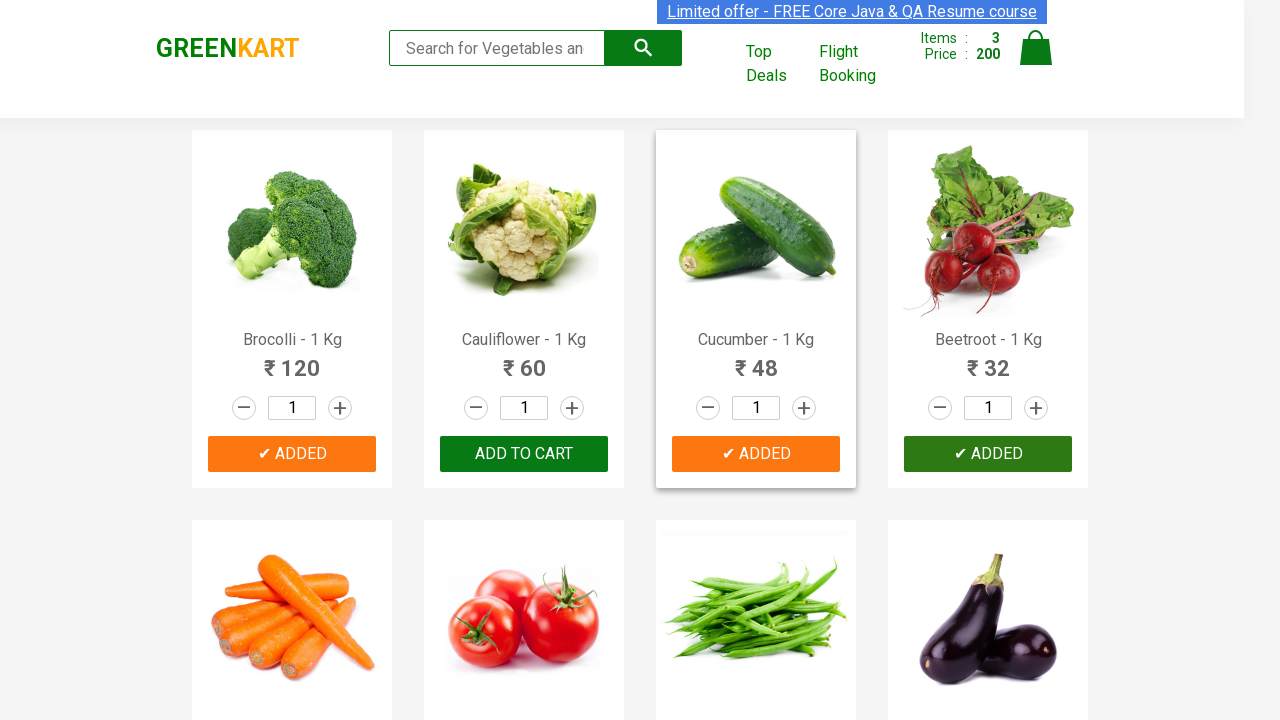

All 3 required items added to cart
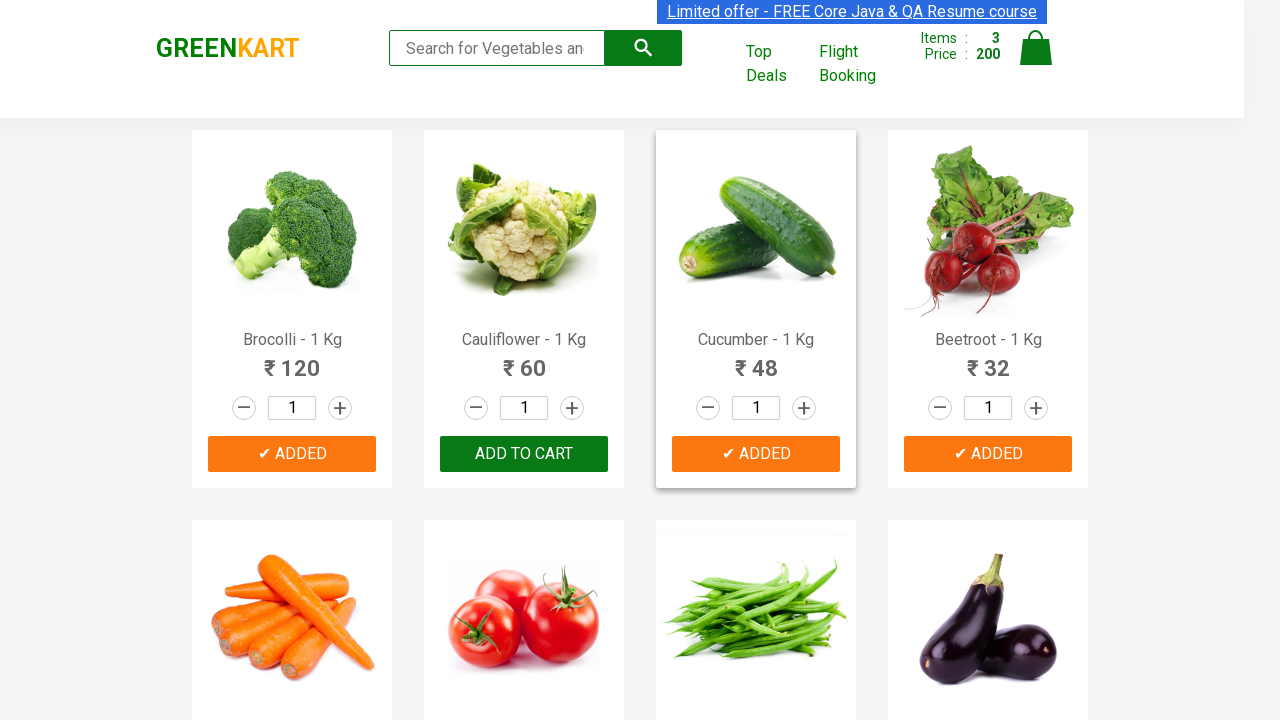

Waited 1 second for cart to update
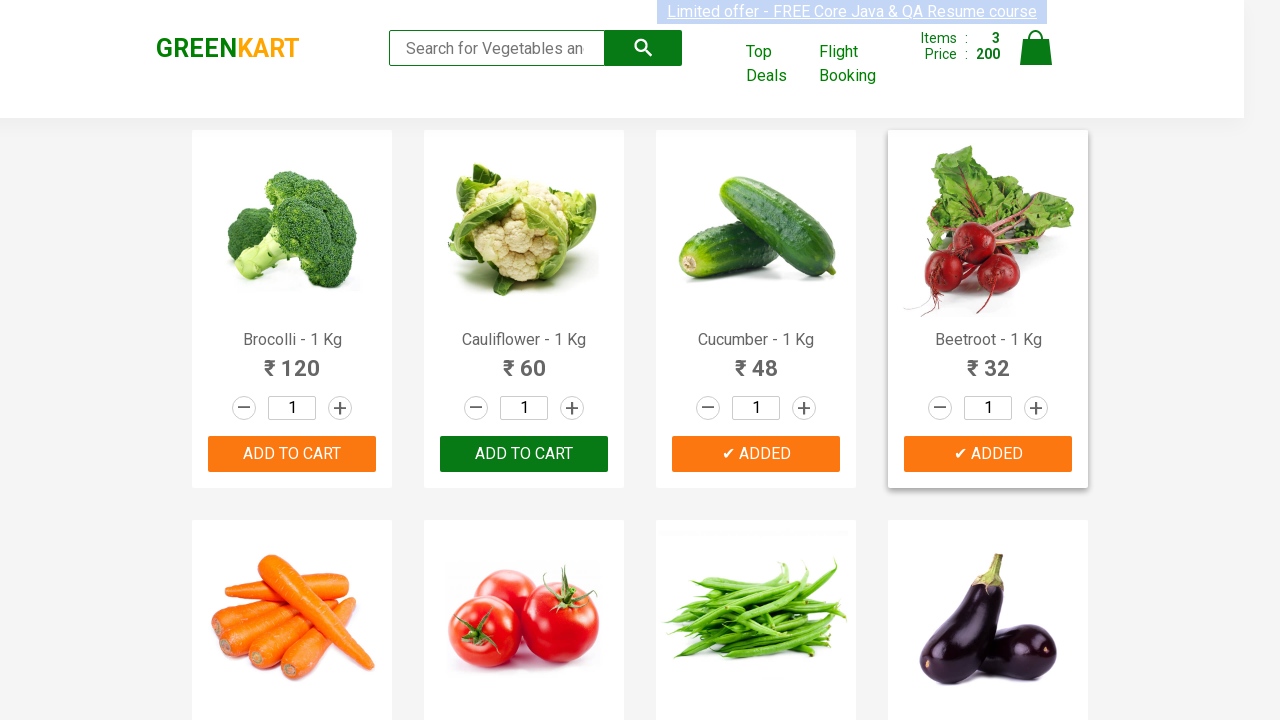

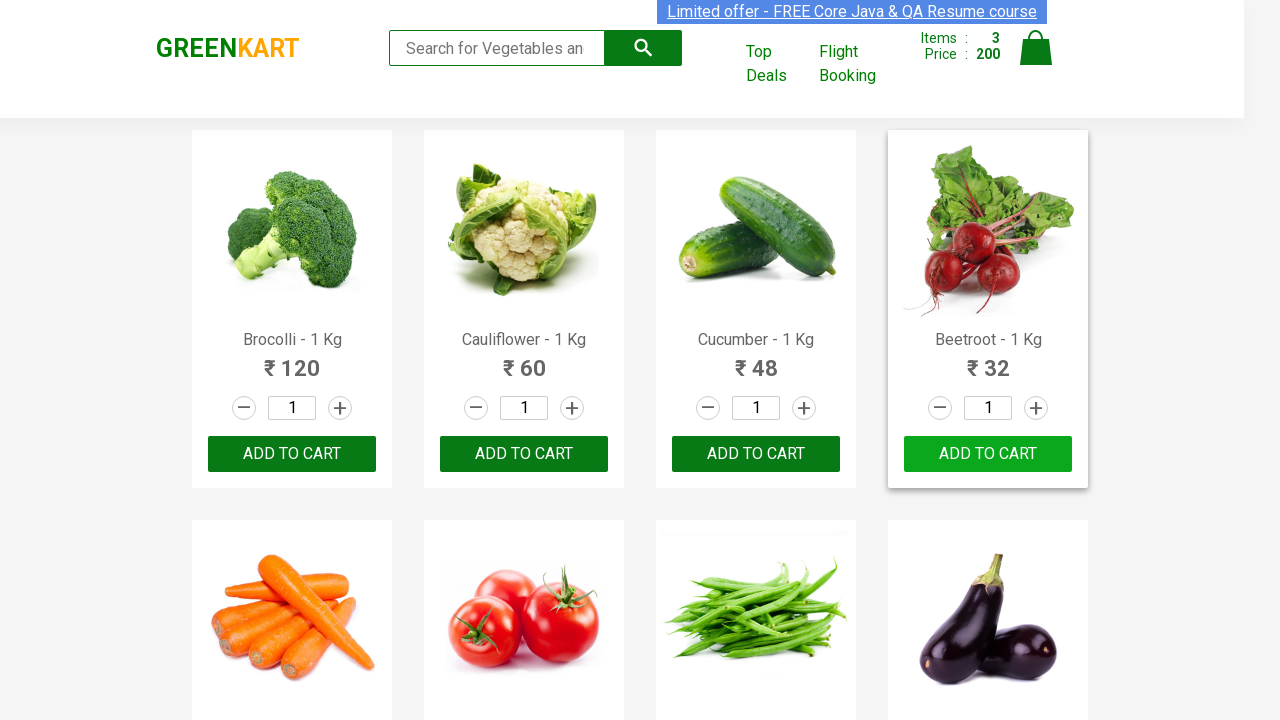